Tests drag and drop functionality by dragging a price slider minimum label element horizontally by -50 pixels

Starting URL: http://omayo.blogspot.com/p/page3.html

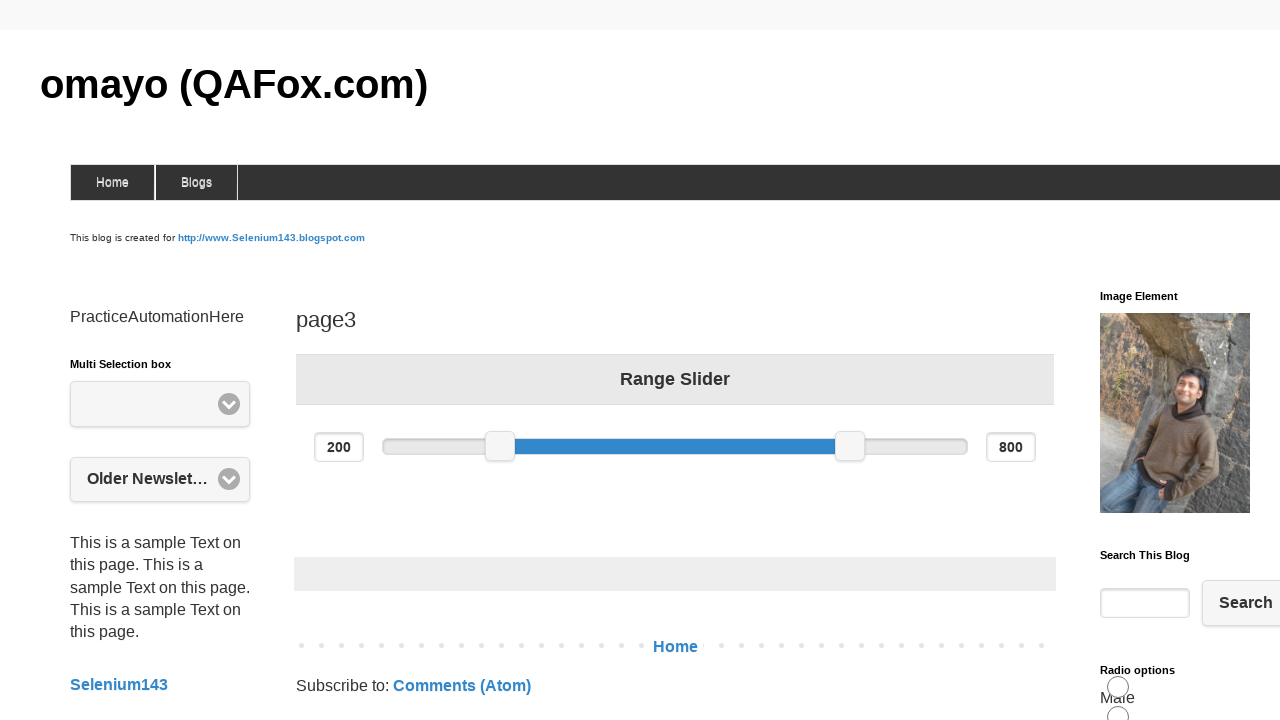

Located the minimum price slider handle element
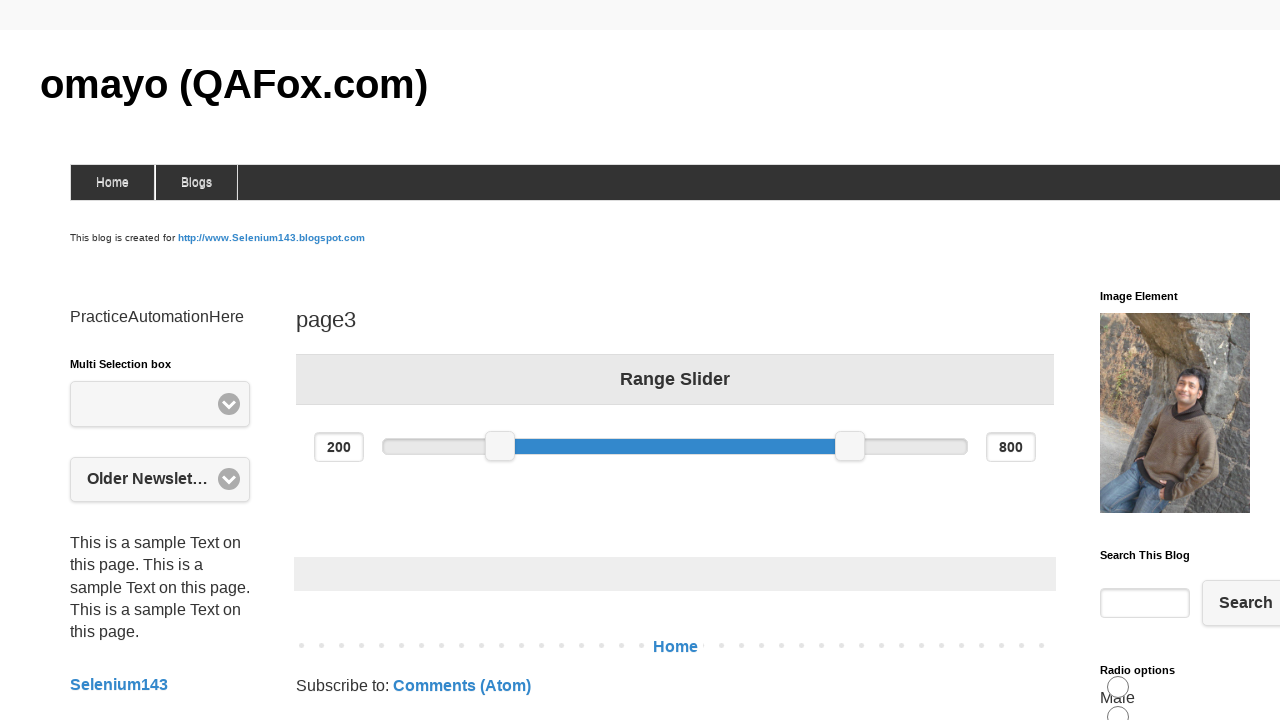

Waited for minimum price slider handle to be visible
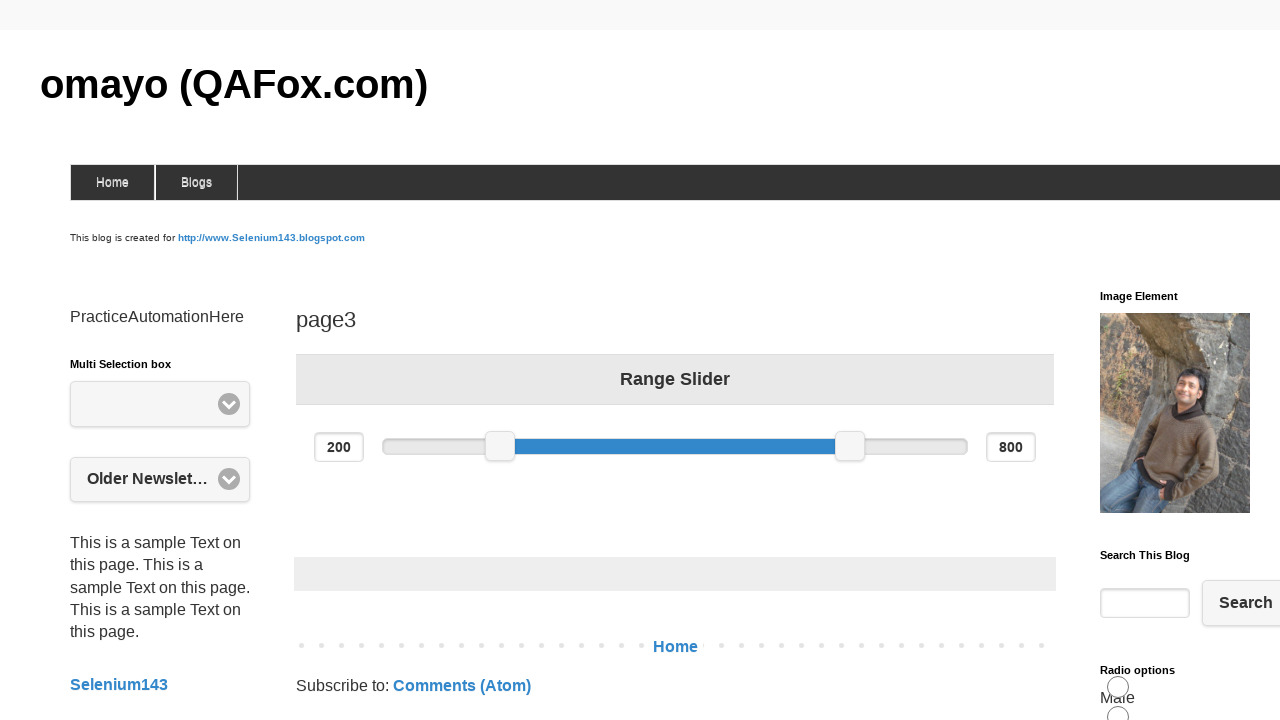

Retrieved bounding box of the minimum price slider handle
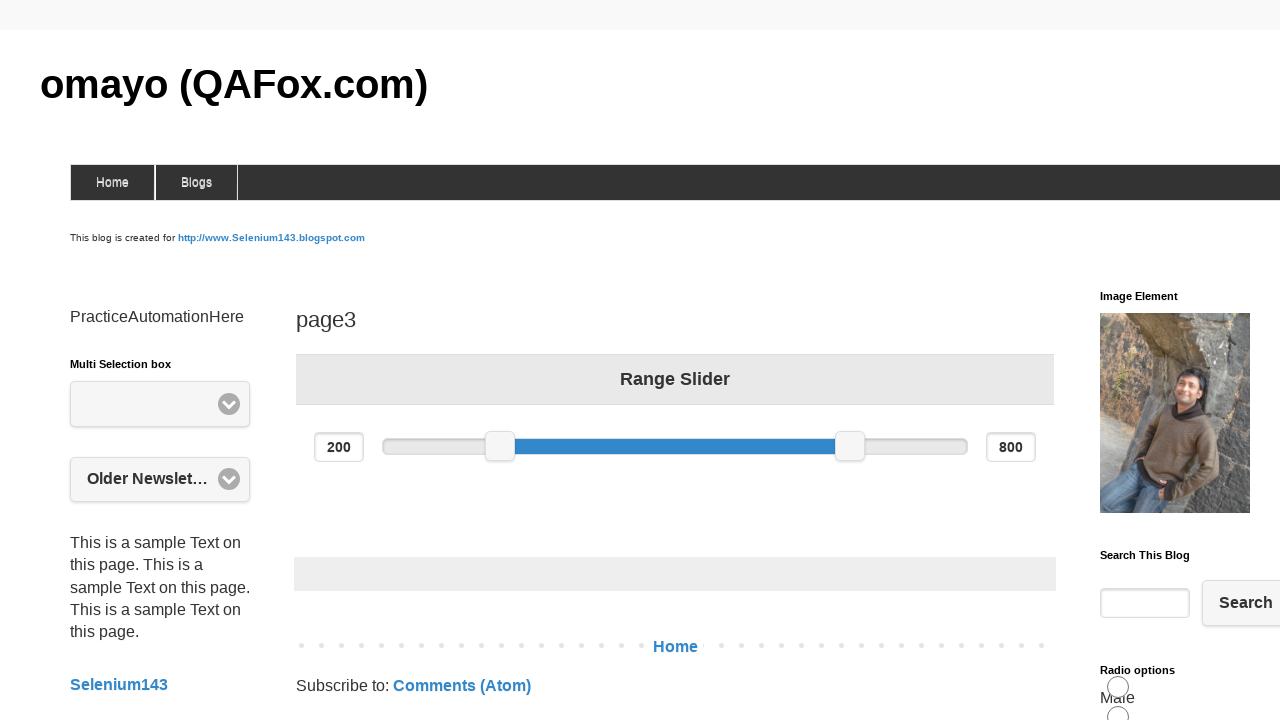

Moved mouse to the center of the minimum price slider handle at (500, 446)
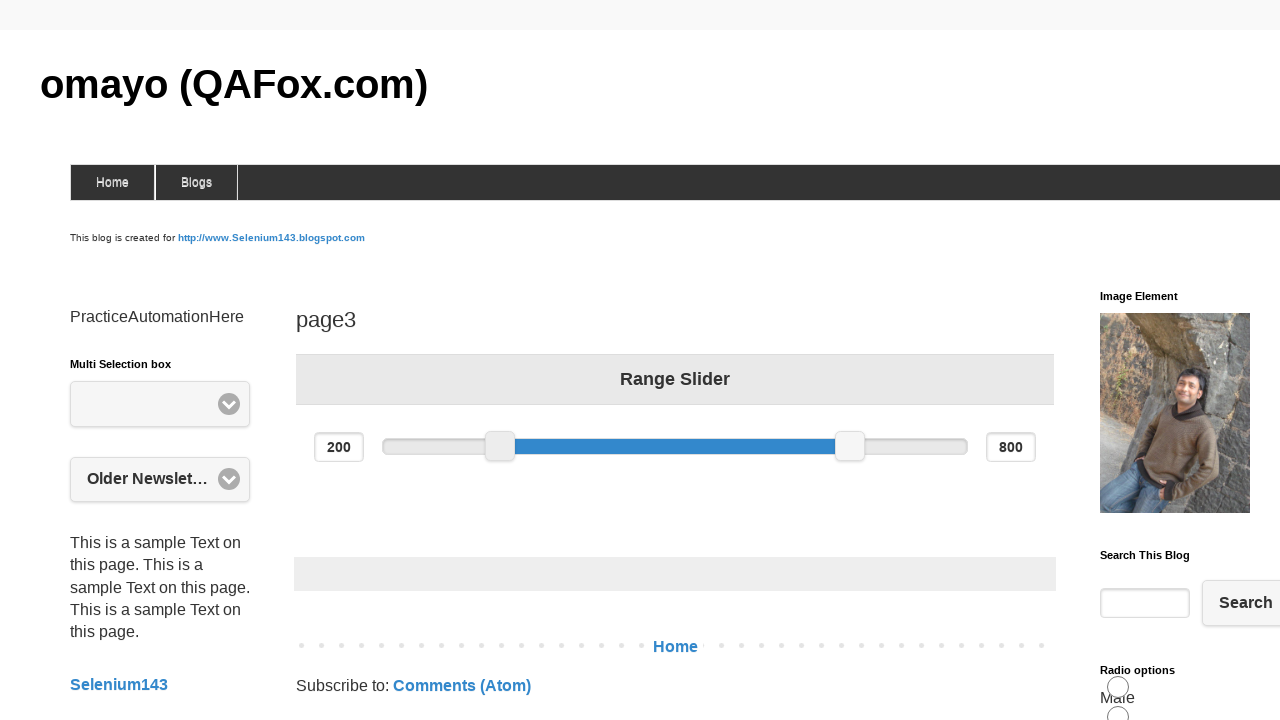

Pressed mouse button down on the slider handle at (500, 446)
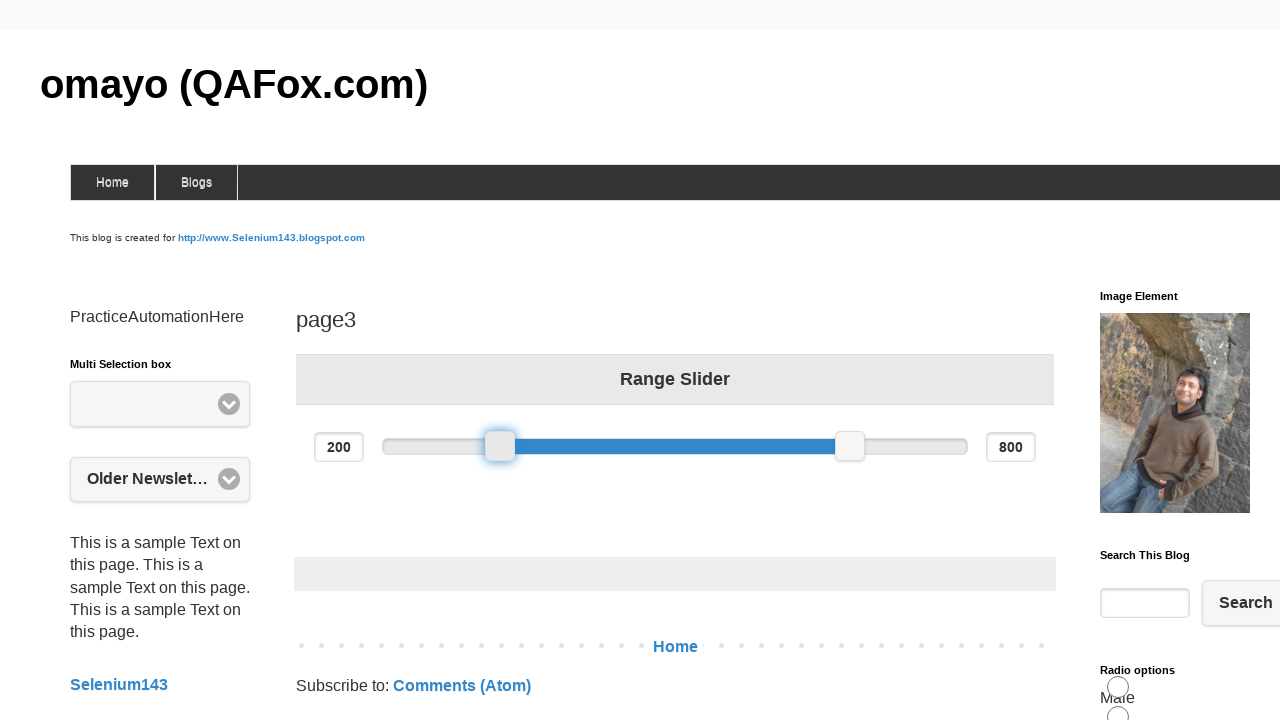

Dragged the minimum price slider handle 50 pixels to the left at (450, 446)
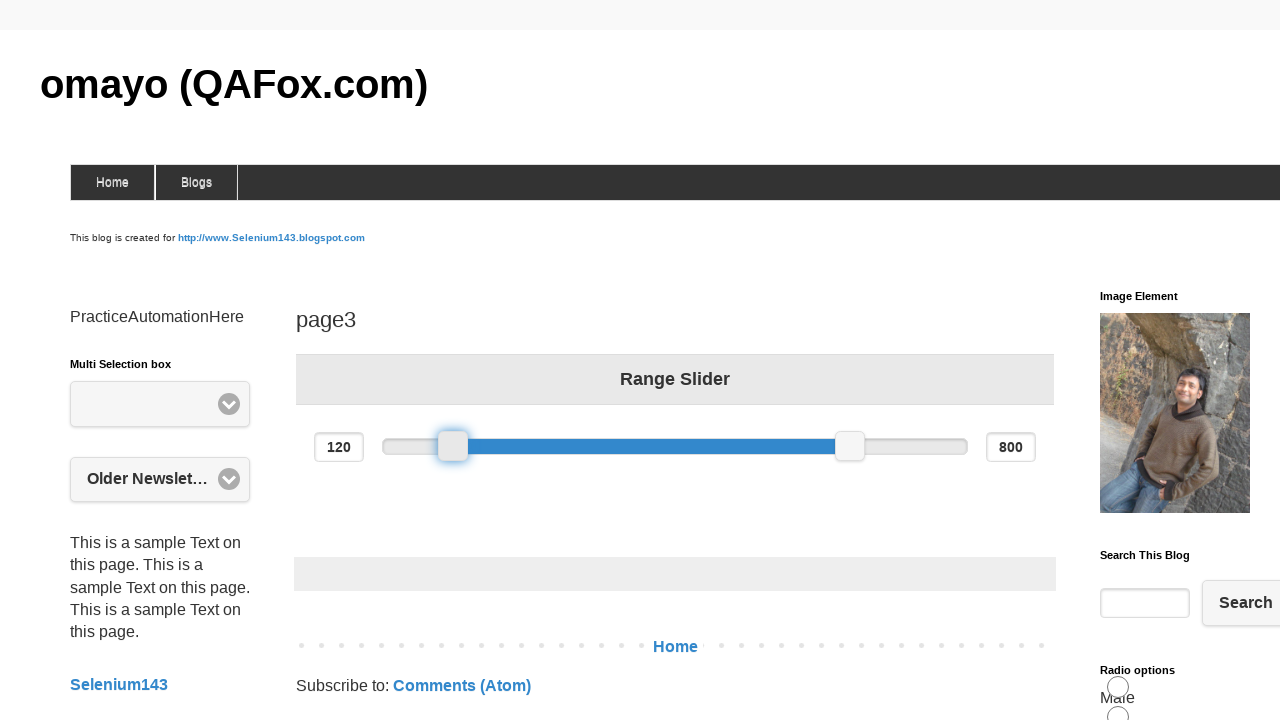

Released mouse button to complete the drag and drop operation at (450, 446)
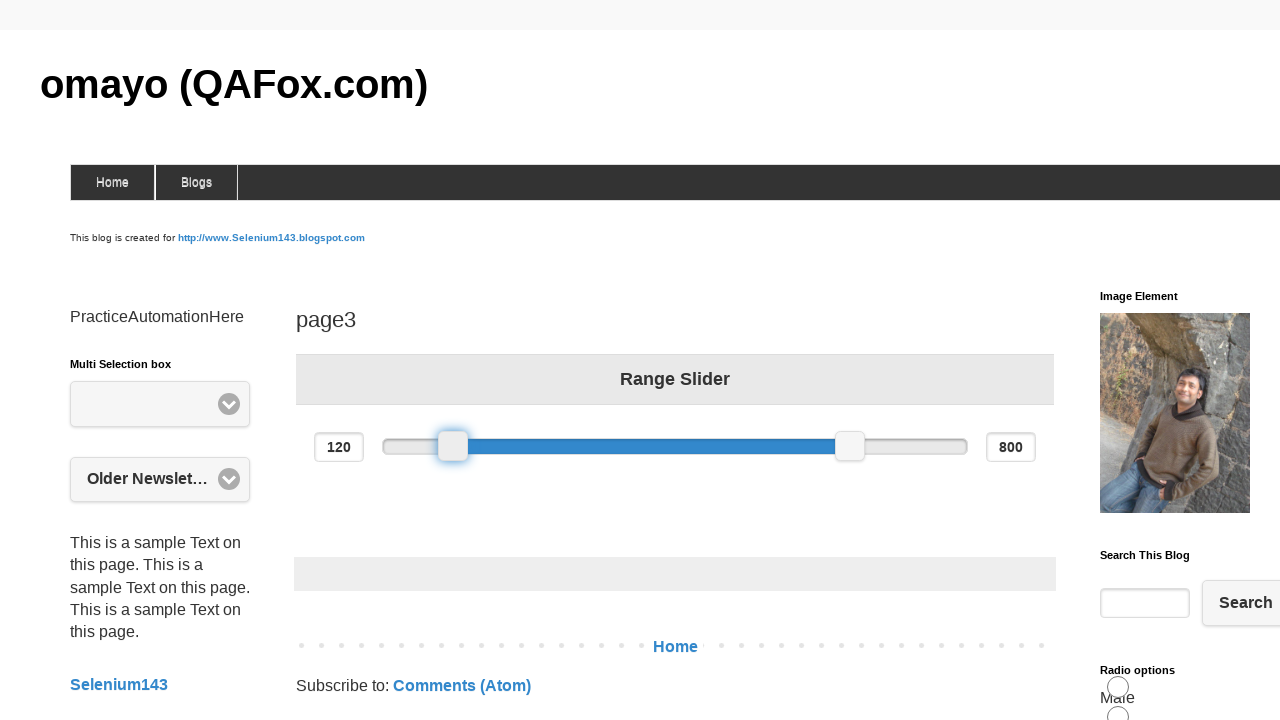

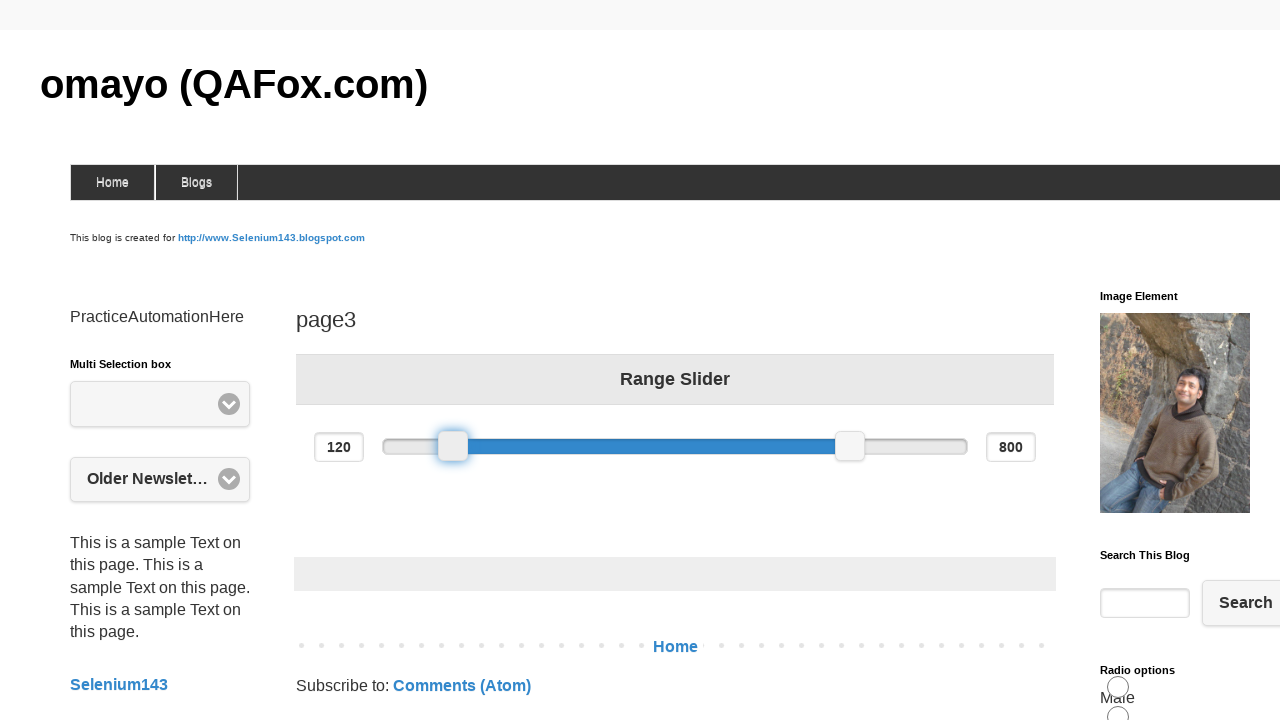